Tests multiple selection dropdown by selecting multiple months and verifying the selection display

Starting URL: https://multiple-select.wenzhixin.net.cn/templates/template.html?v=189&url=basic.html

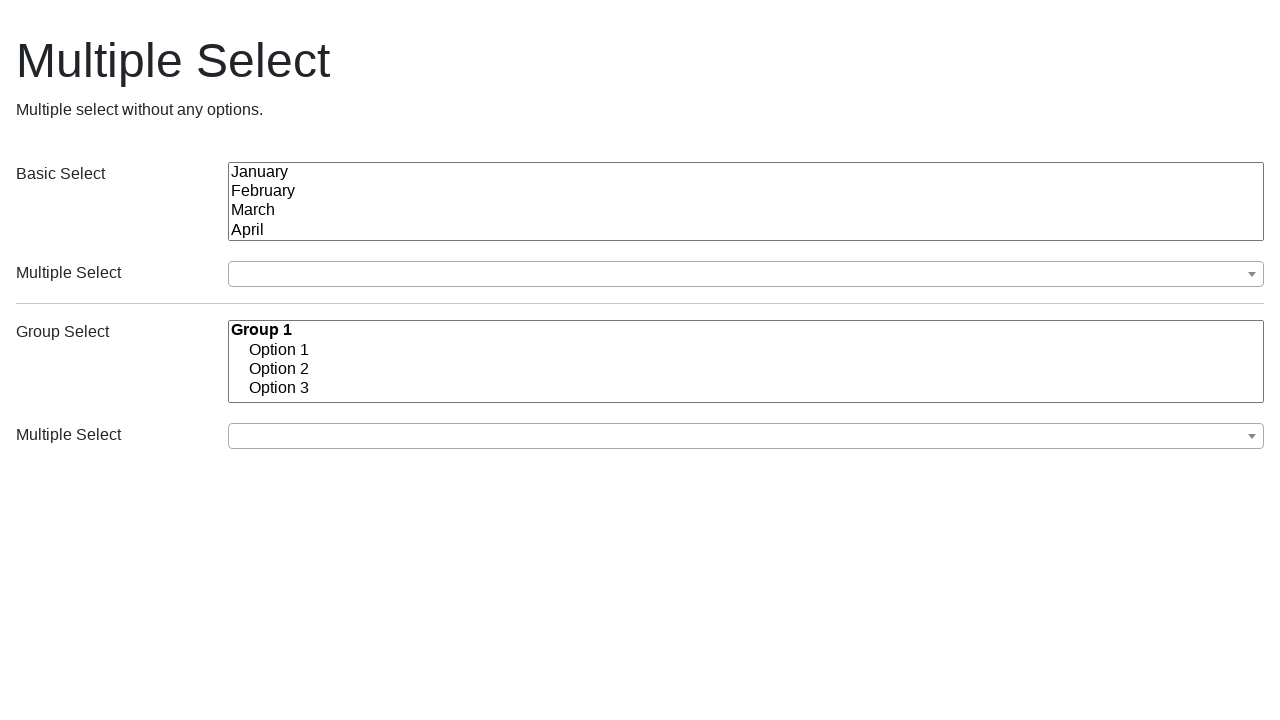

Clicked dropdown button to open month options at (746, 274) on (//button[@class='ms-choice'])[1]
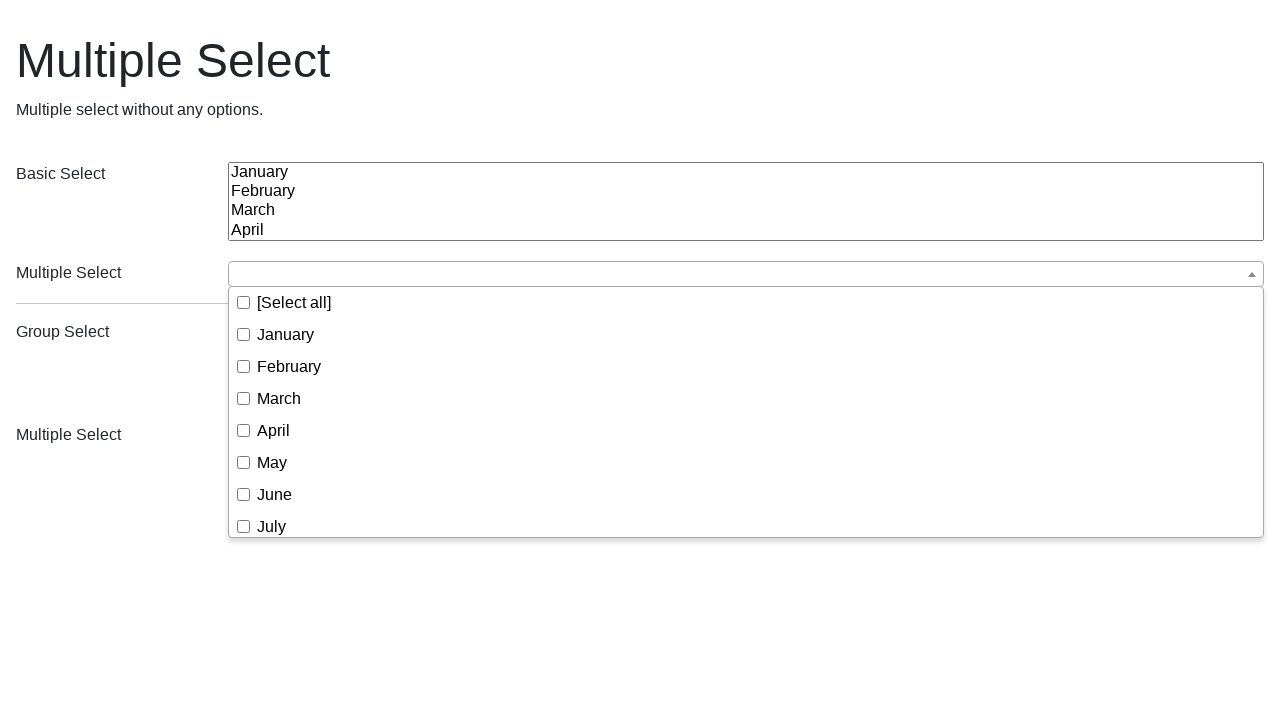

Month options list loaded and visible
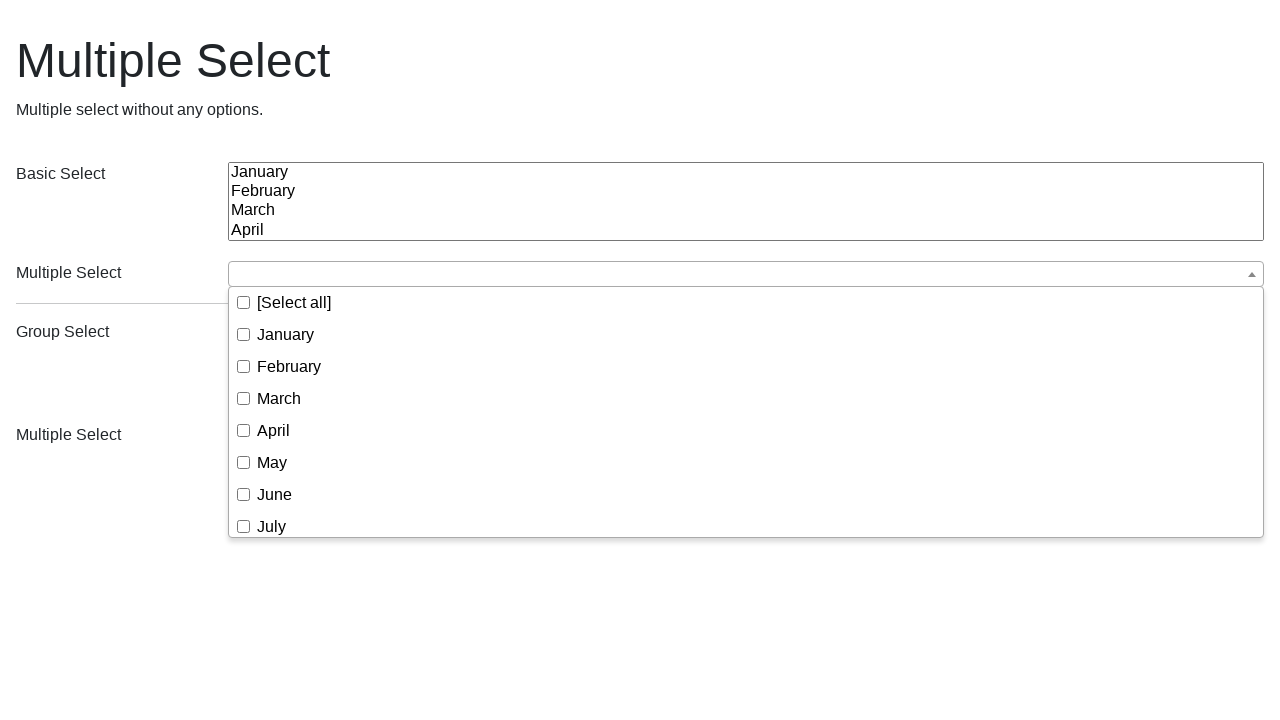

Selected January from dropdown at (286, 334) on (//button[@class='ms-choice'])[1]/following-sibling::div/ul//span[text()='Januar
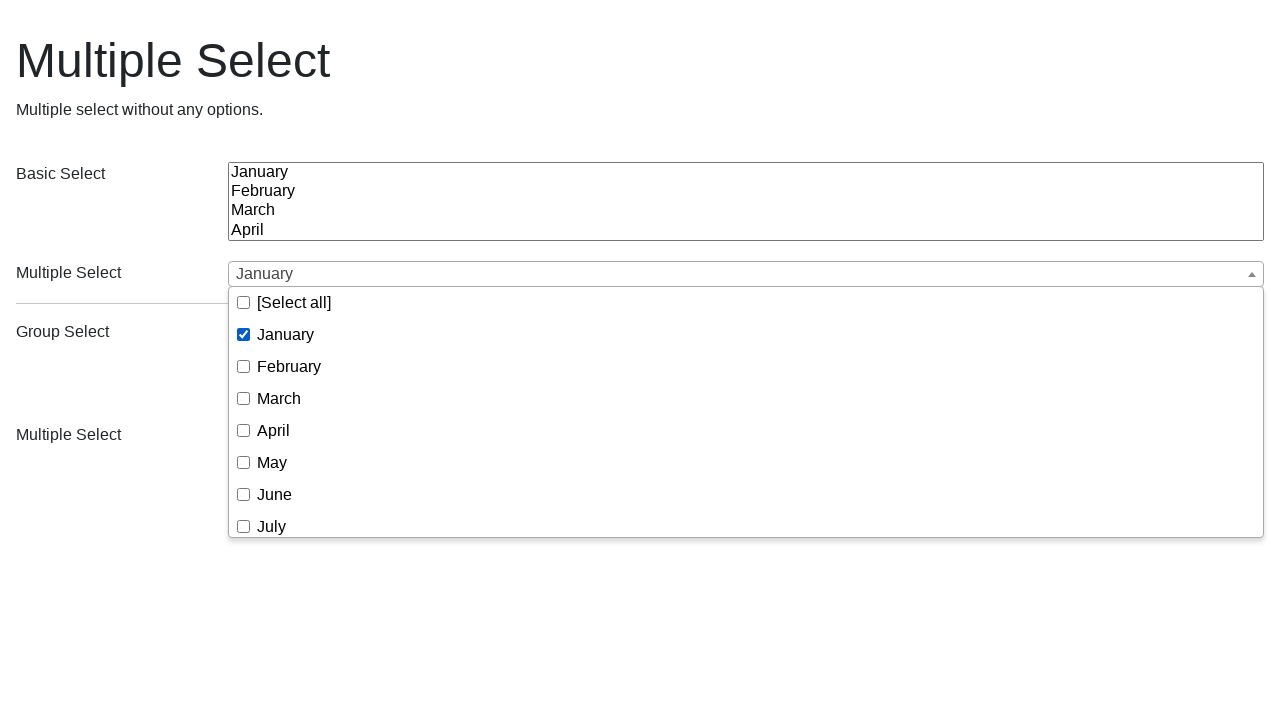

Selected April from dropdown at (274, 430) on (//button[@class='ms-choice'])[1]/following-sibling::div/ul//span[text()='April'
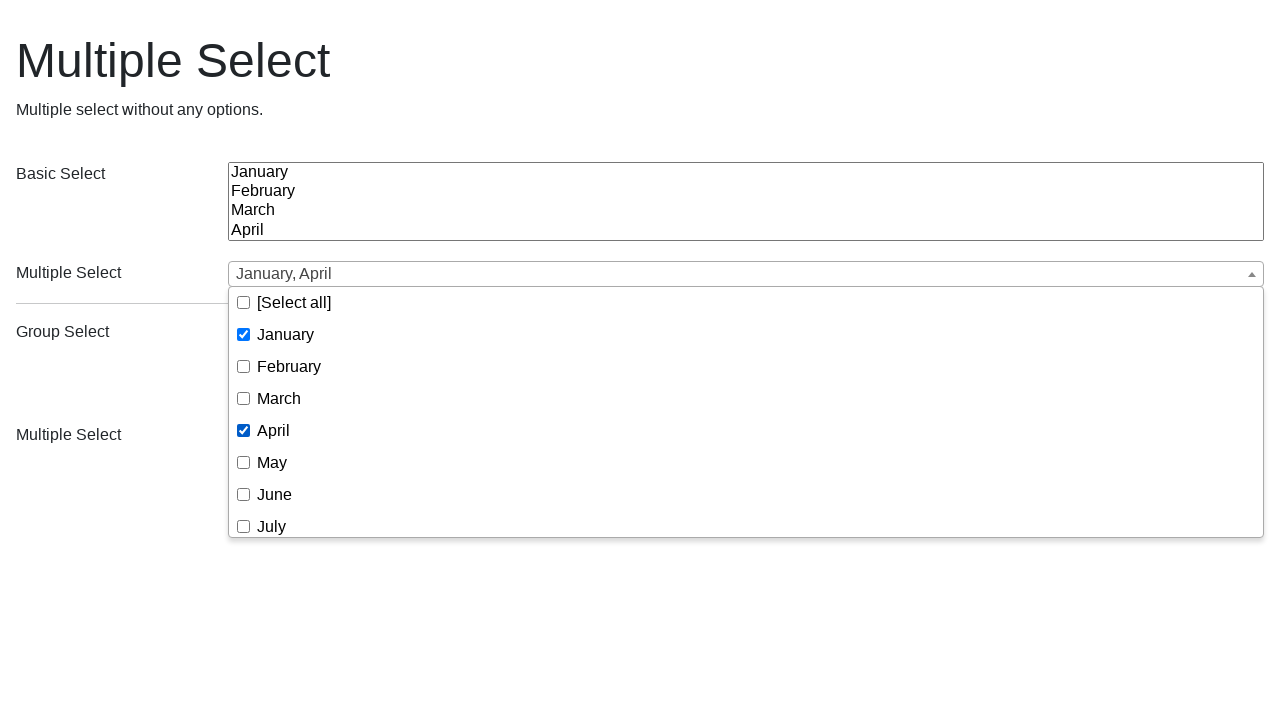

Selected July from dropdown at (272, 526) on (//button[@class='ms-choice'])[1]/following-sibling::div/ul//span[text()='July']
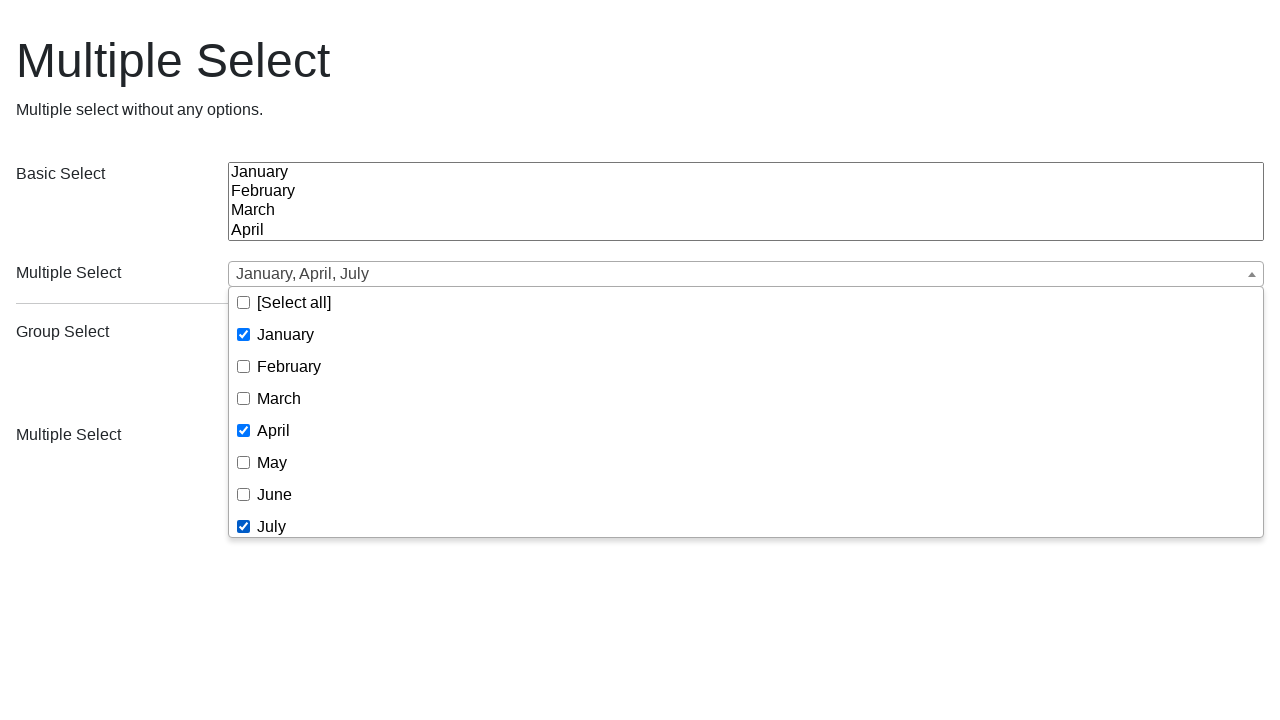

Closed dropdown by clicking outside at (640, 232) on body
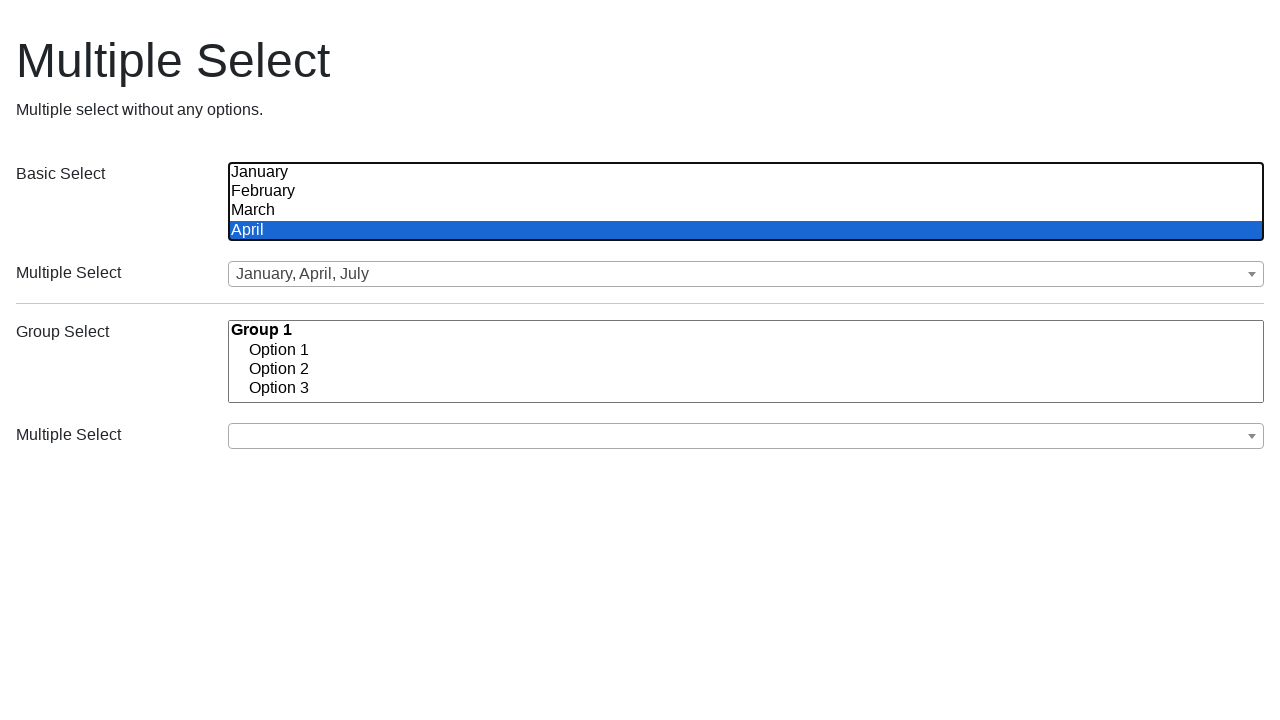

Reloaded page to test second selection scenario
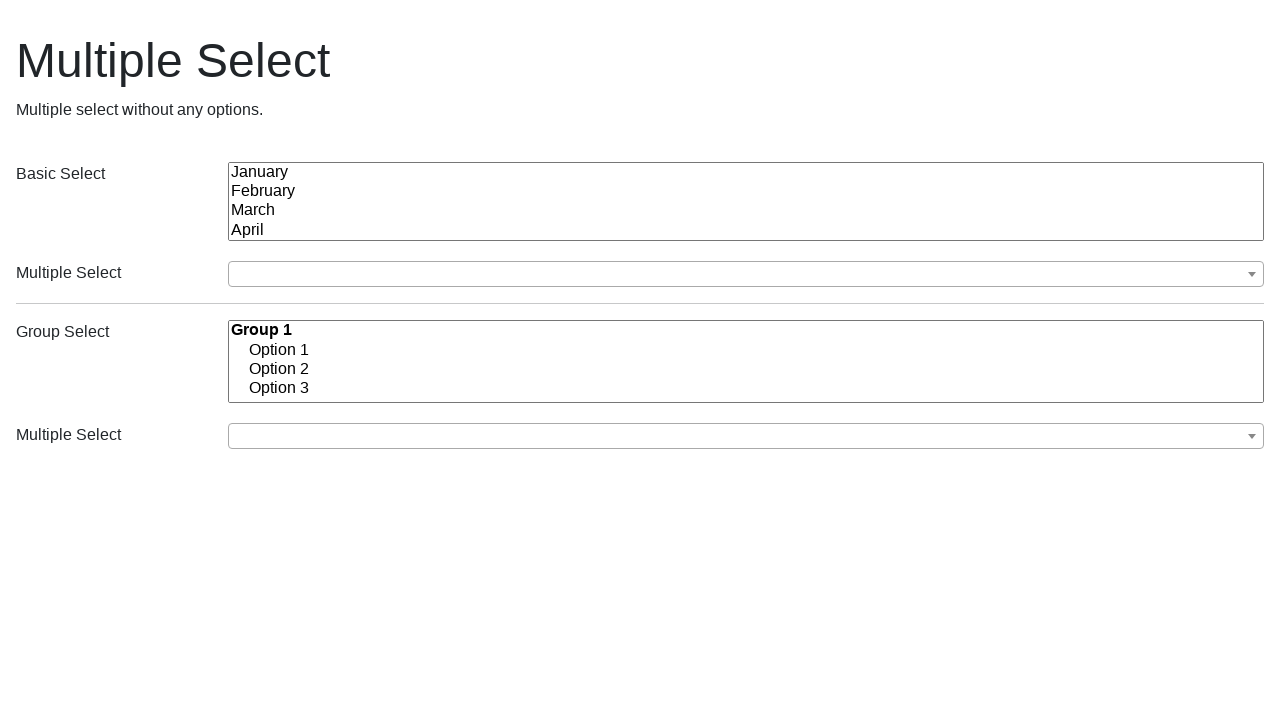

Clicked dropdown button to open month options again at (746, 274) on (//button[@class='ms-choice'])[1]
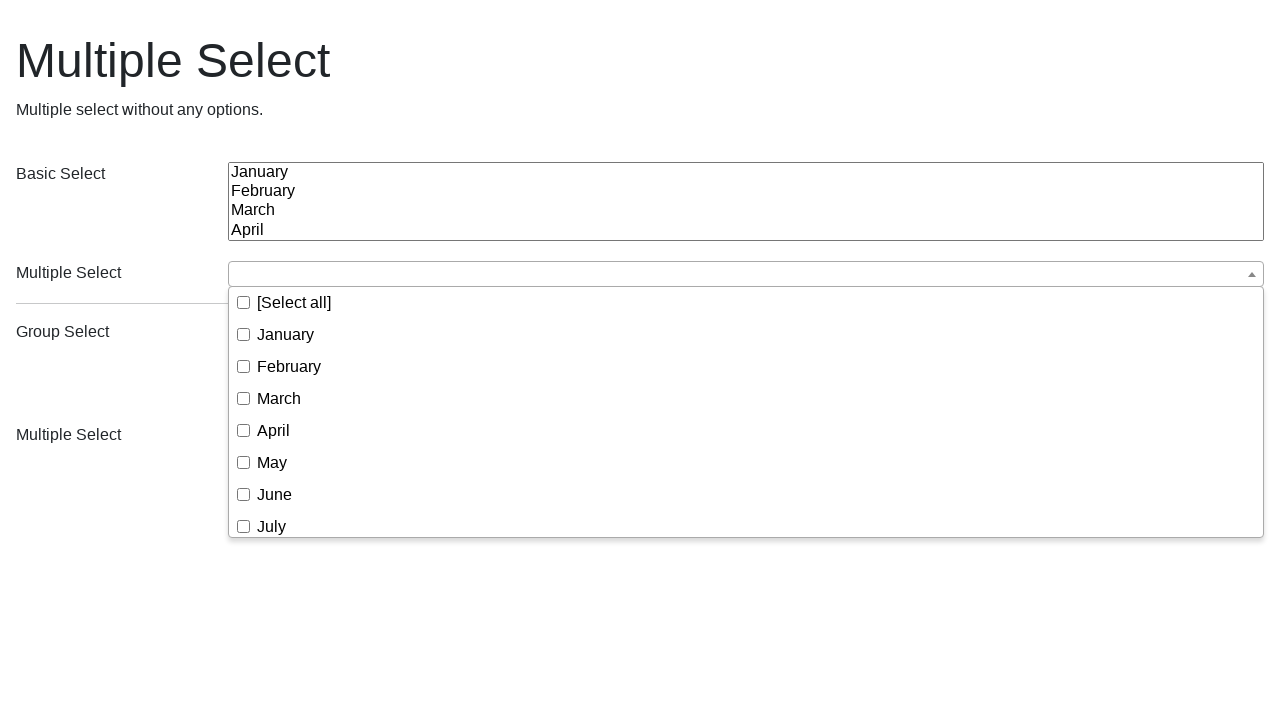

Month options list loaded again after page reload
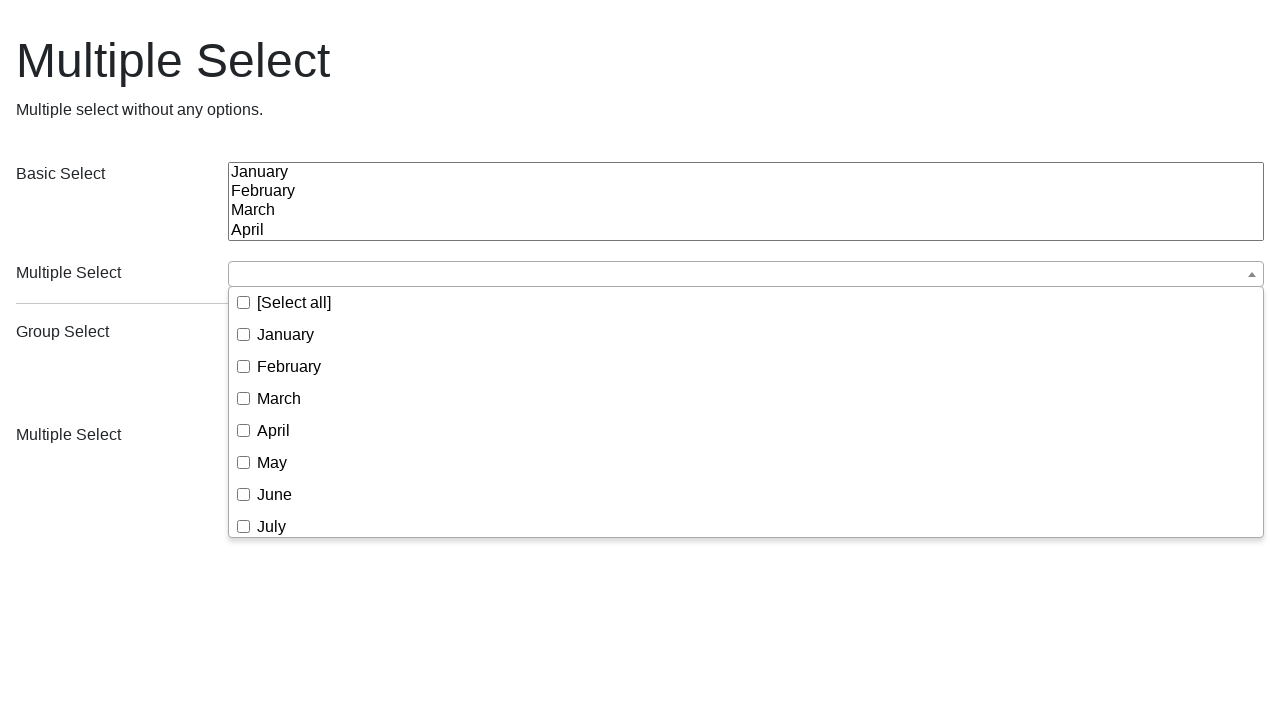

Selected January from dropdown in second test at (286, 334) on (//button[@class='ms-choice'])[1]/following-sibling::div/ul//span[text()='Januar
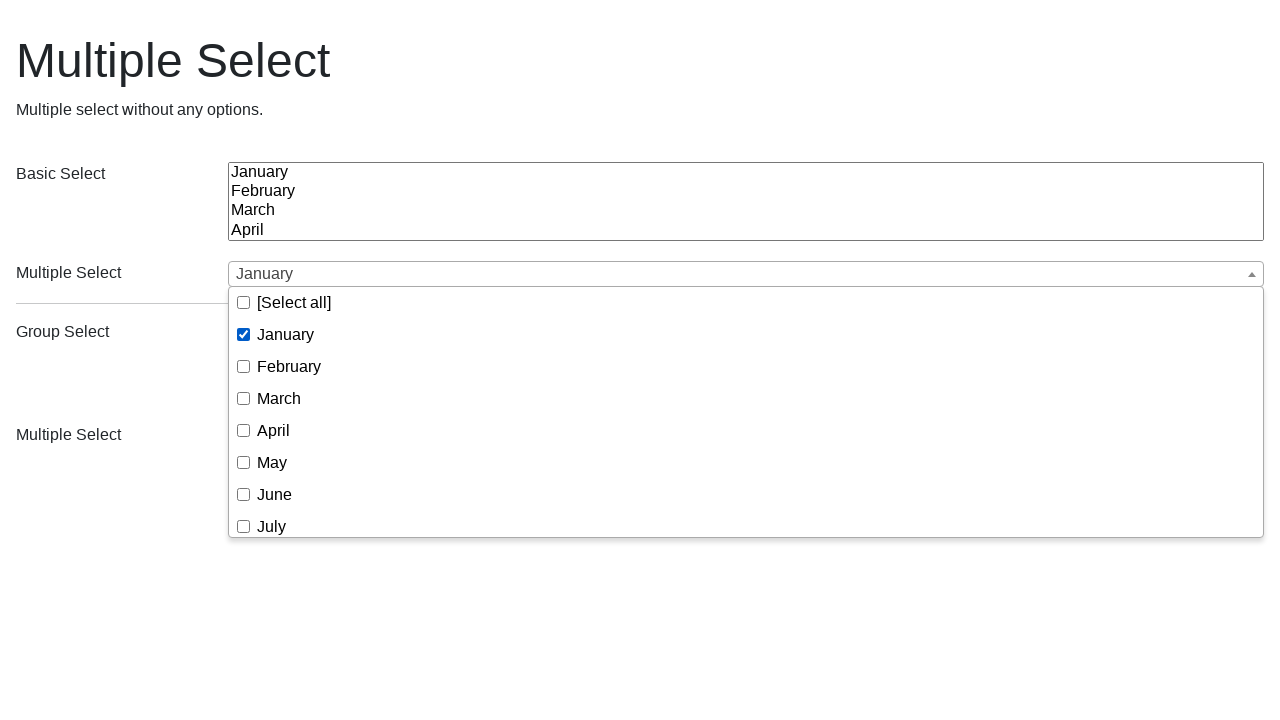

Selected April from dropdown in second test at (274, 430) on (//button[@class='ms-choice'])[1]/following-sibling::div/ul//span[text()='April'
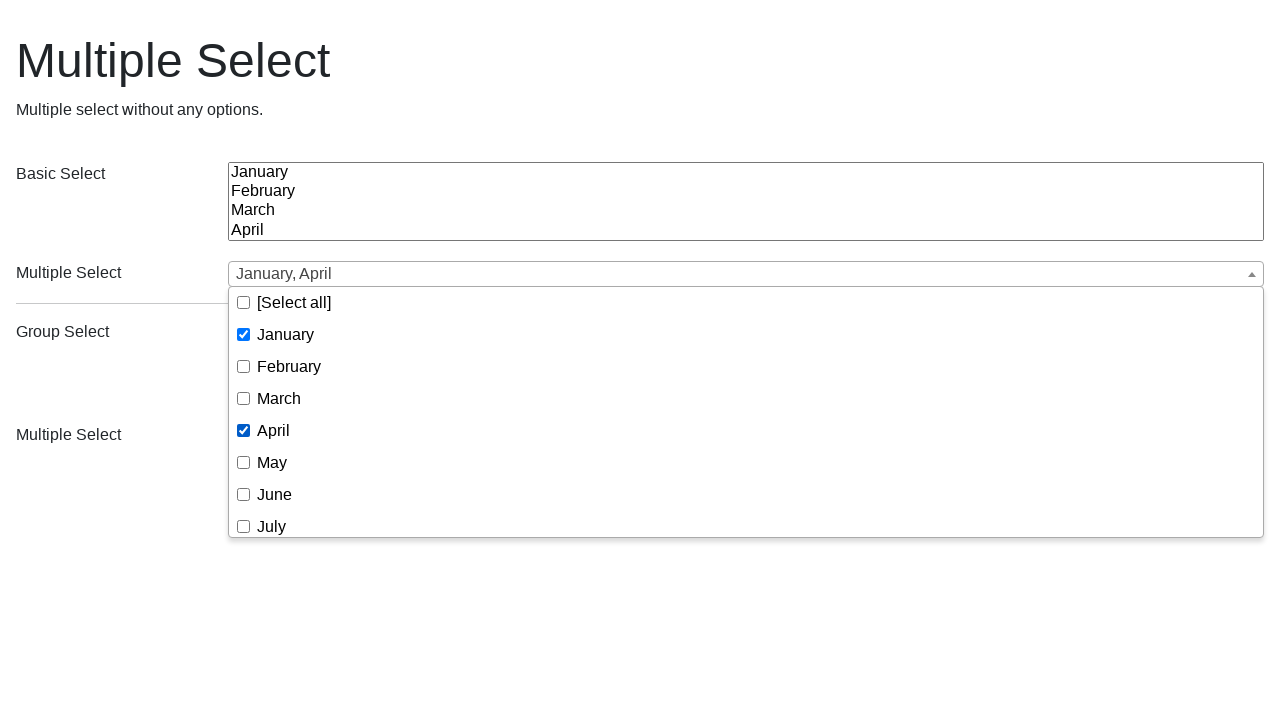

Selected July from dropdown in second test at (272, 526) on (//button[@class='ms-choice'])[1]/following-sibling::div/ul//span[text()='July']
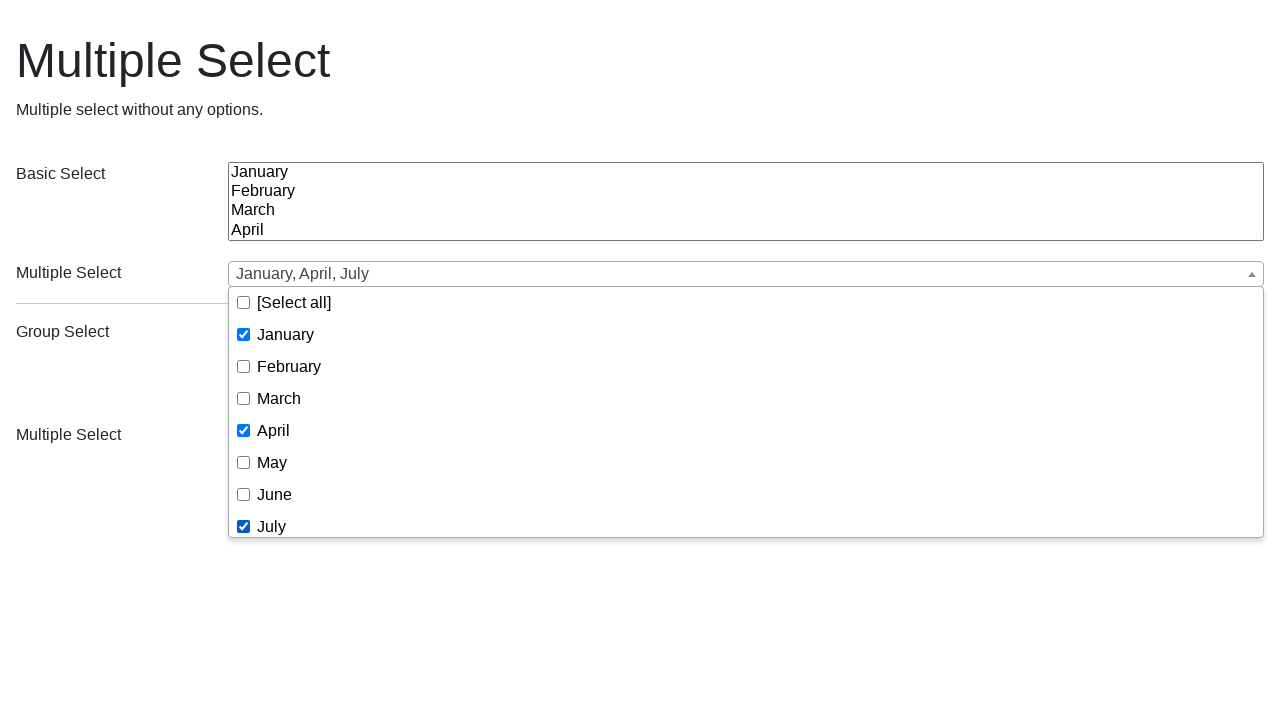

Selected December from dropdown in second test at (294, 520) on (//button[@class='ms-choice'])[1]/following-sibling::div/ul//span[text()='Decemb
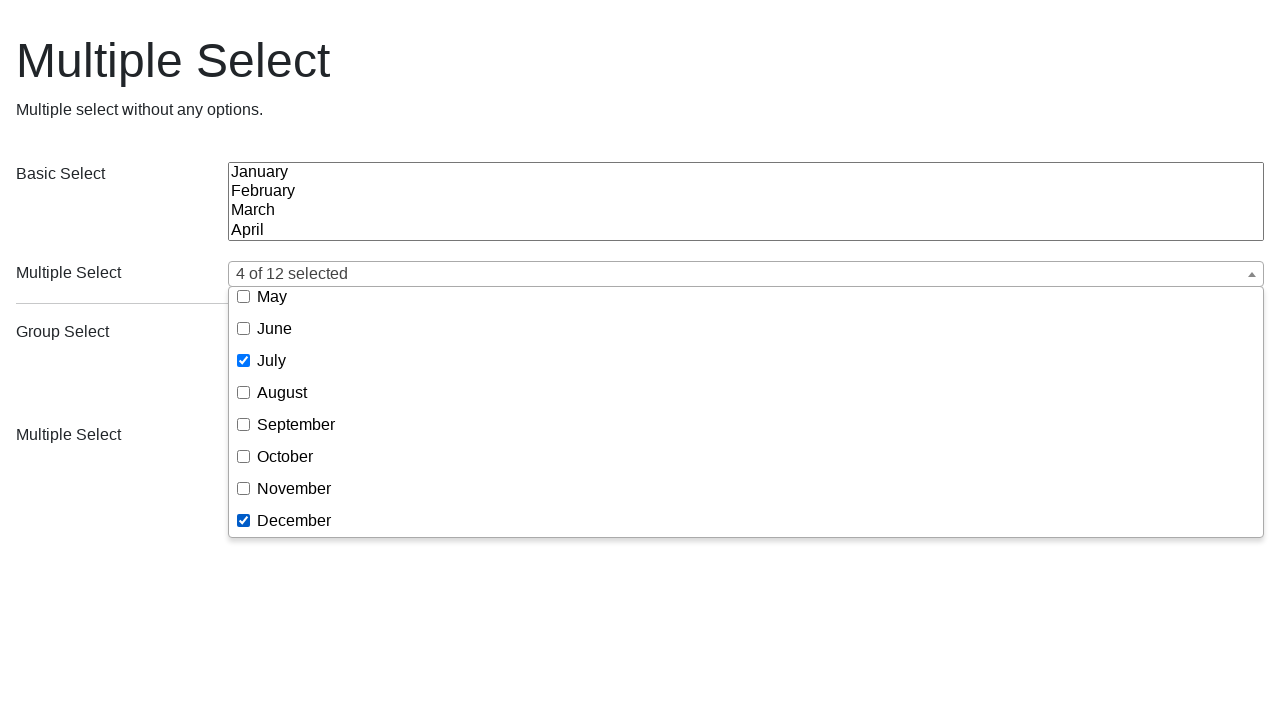

Closed dropdown by clicking outside after final selection at (640, 232) on body
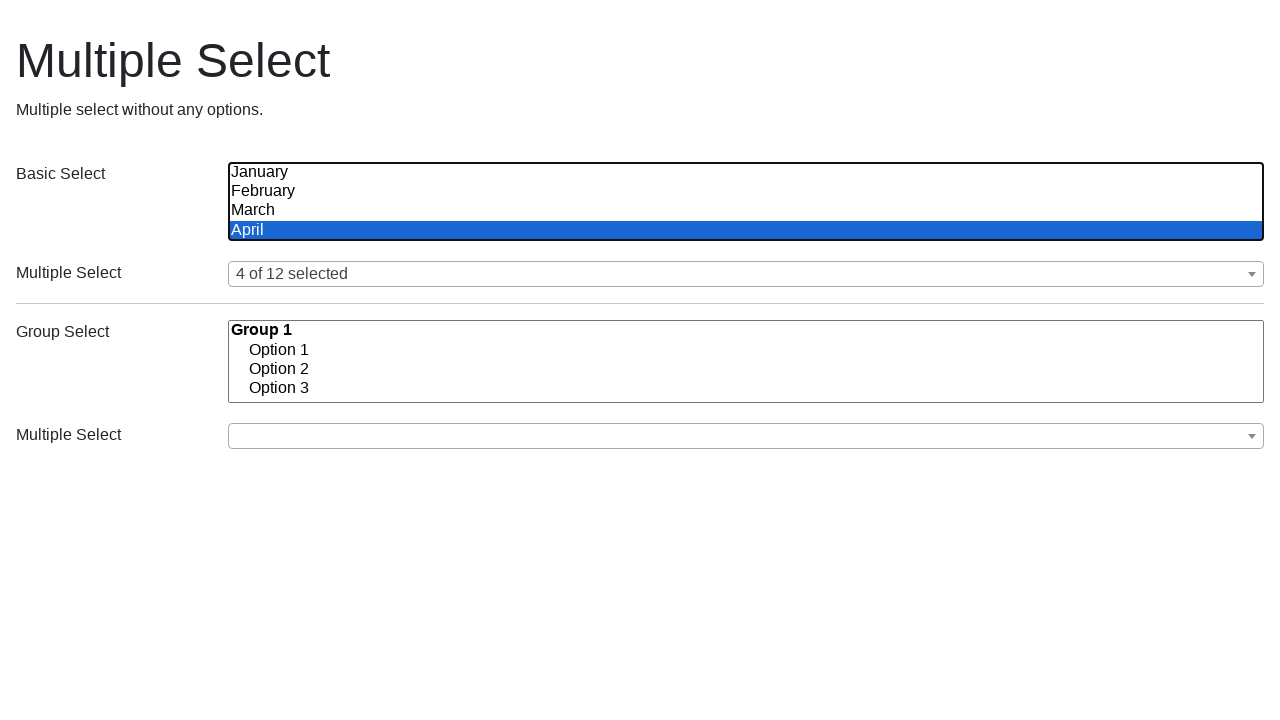

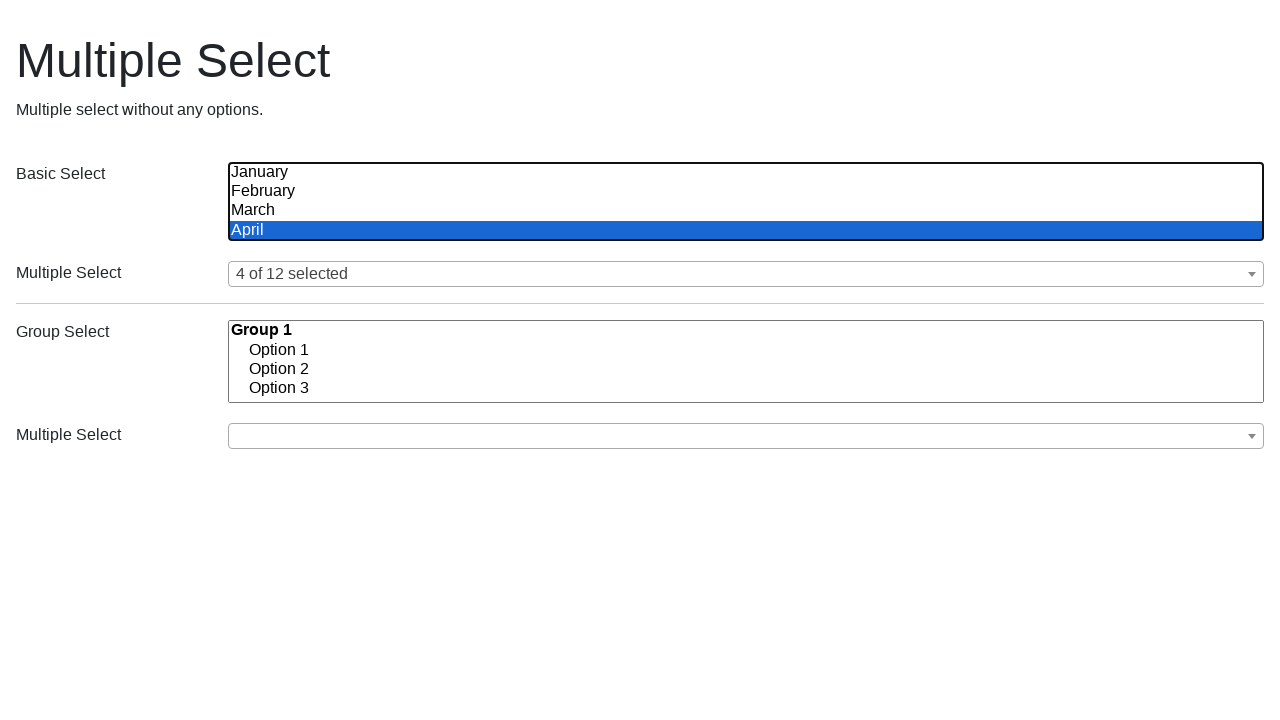